Navigates to Mercury Travels website and verifies the presence and default selection state of radio buttons on the page

Starting URL: http://mercurytravels.co.in

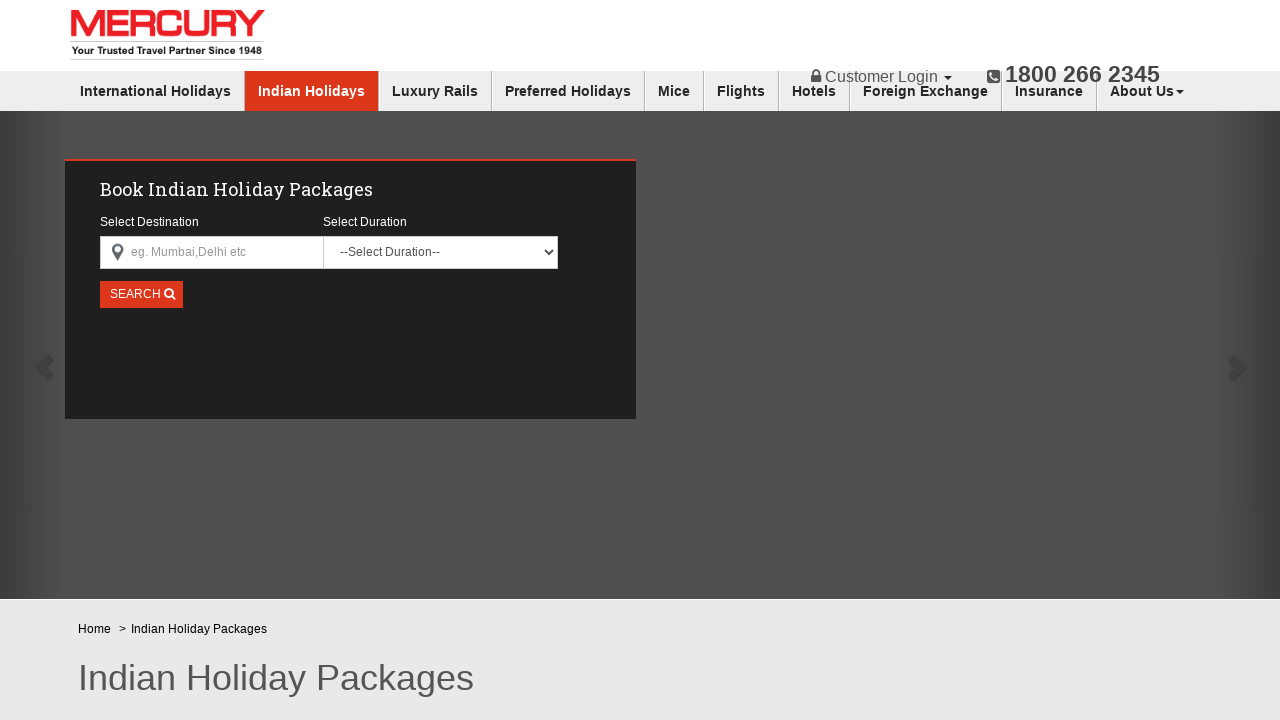

Waited for page to load with domcontentloaded state
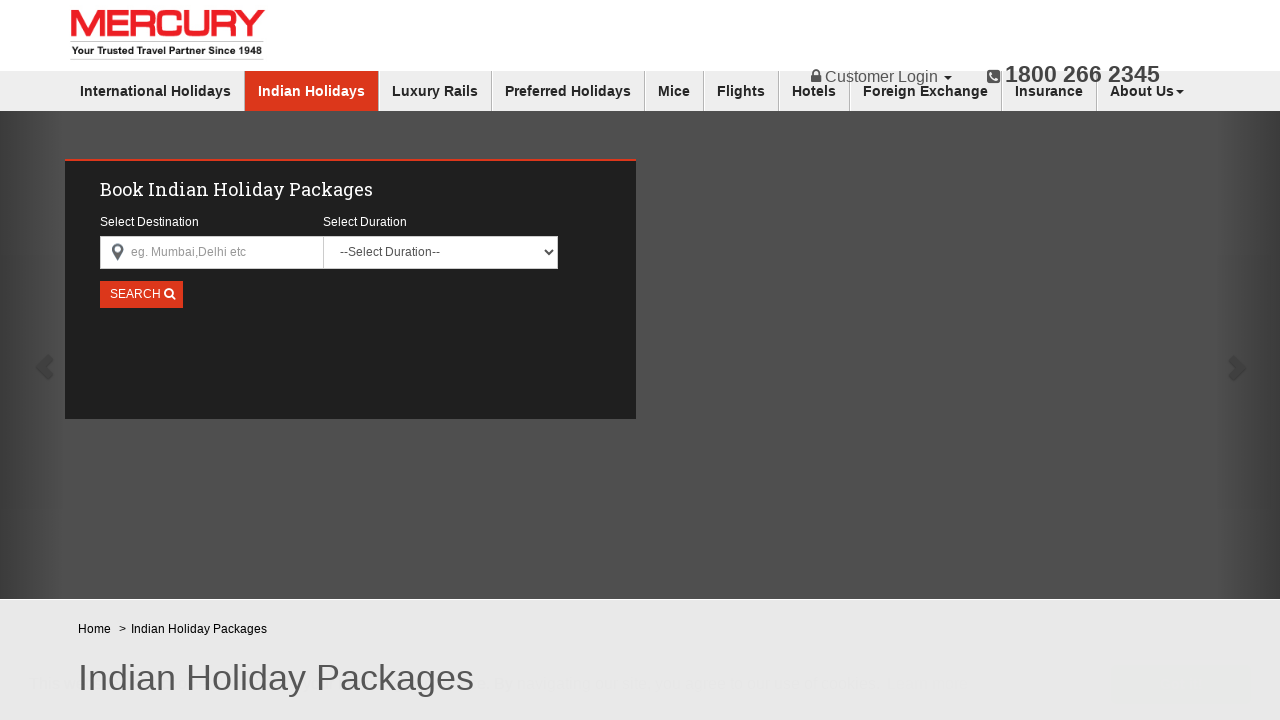

Located all radio button elements on the page
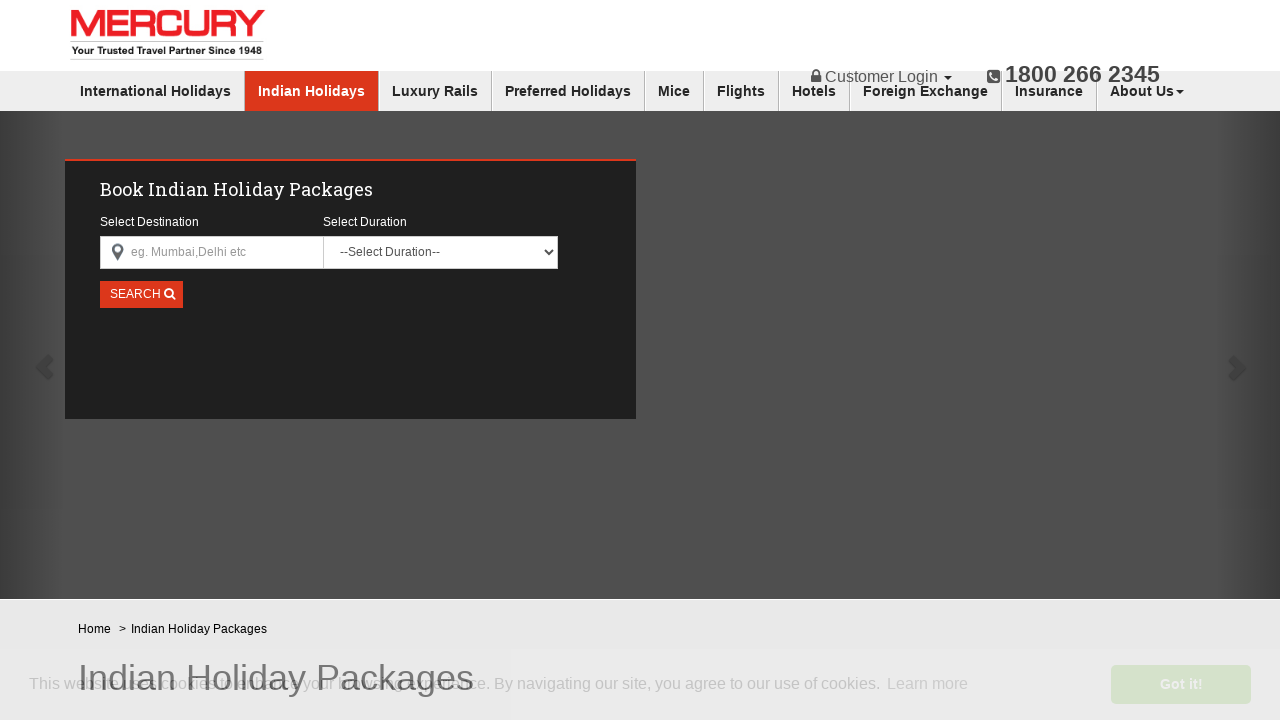

No radio buttons found on the page - this is acceptable
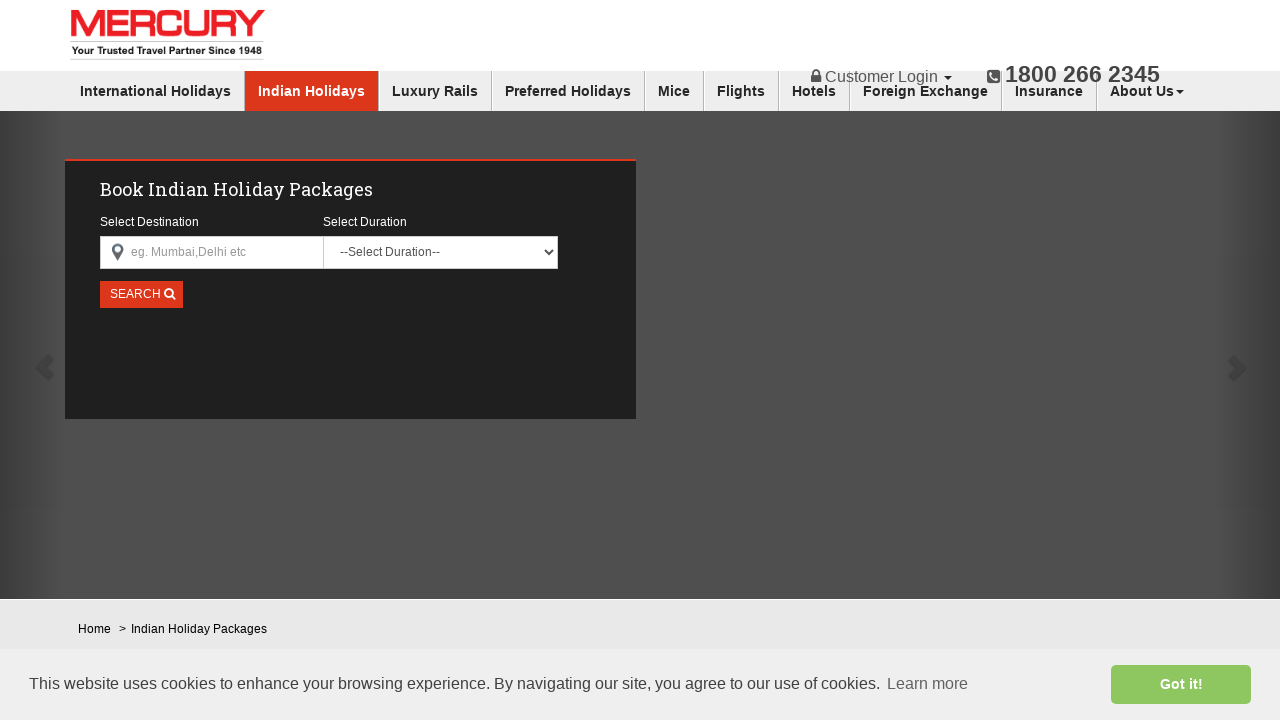

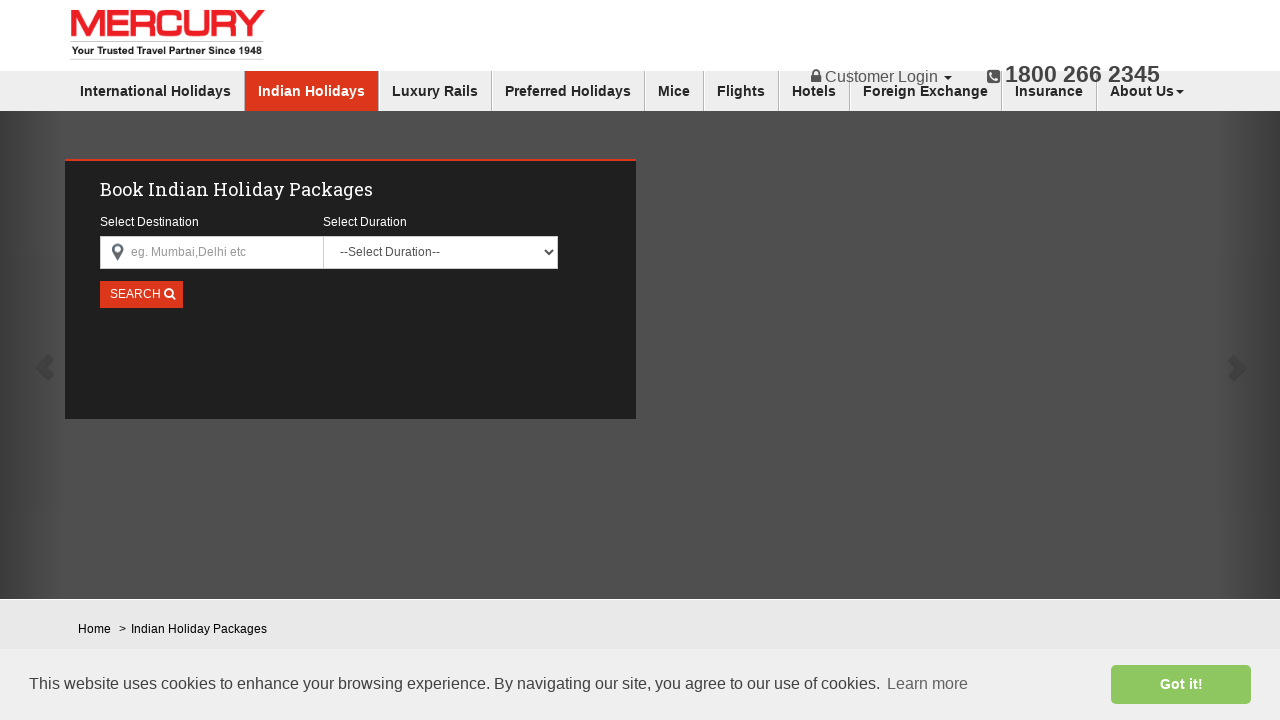